Tests DuckDuckGo search functionality by entering a search query and verifying the results page loads

Starting URL: https://duckduckgo.com/

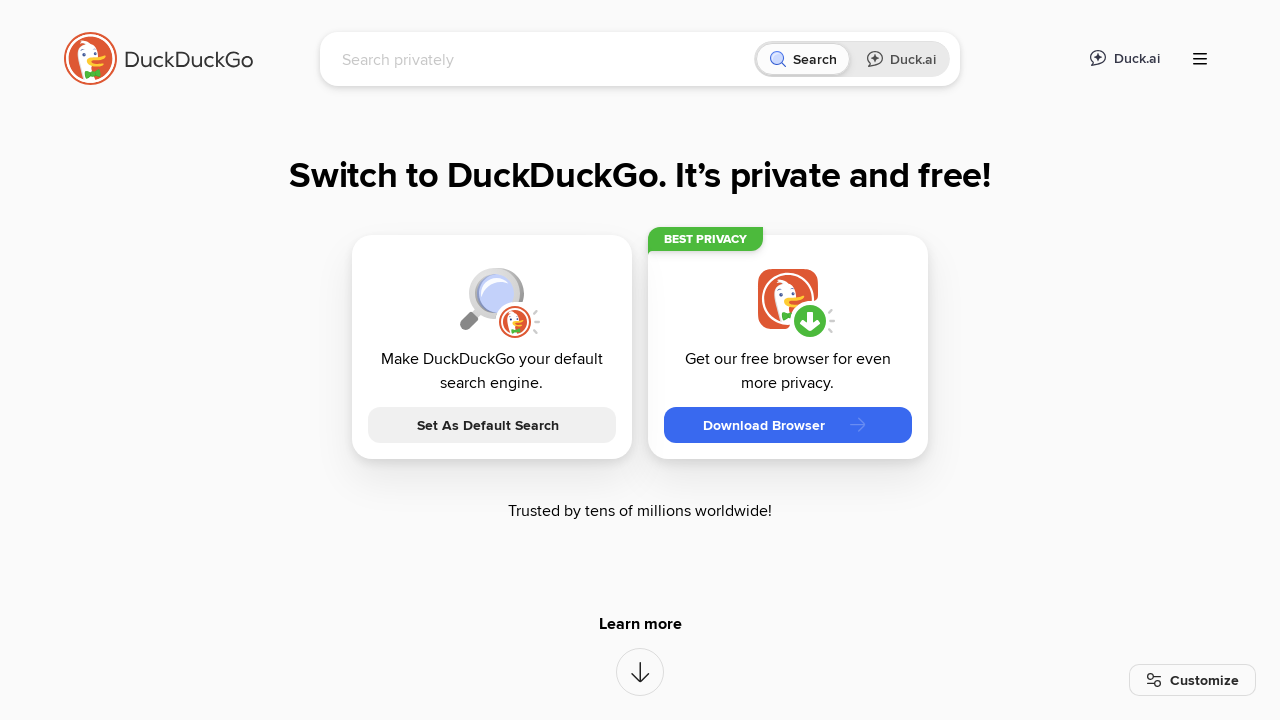

Filled search box with 'Python course' on input[name='q']
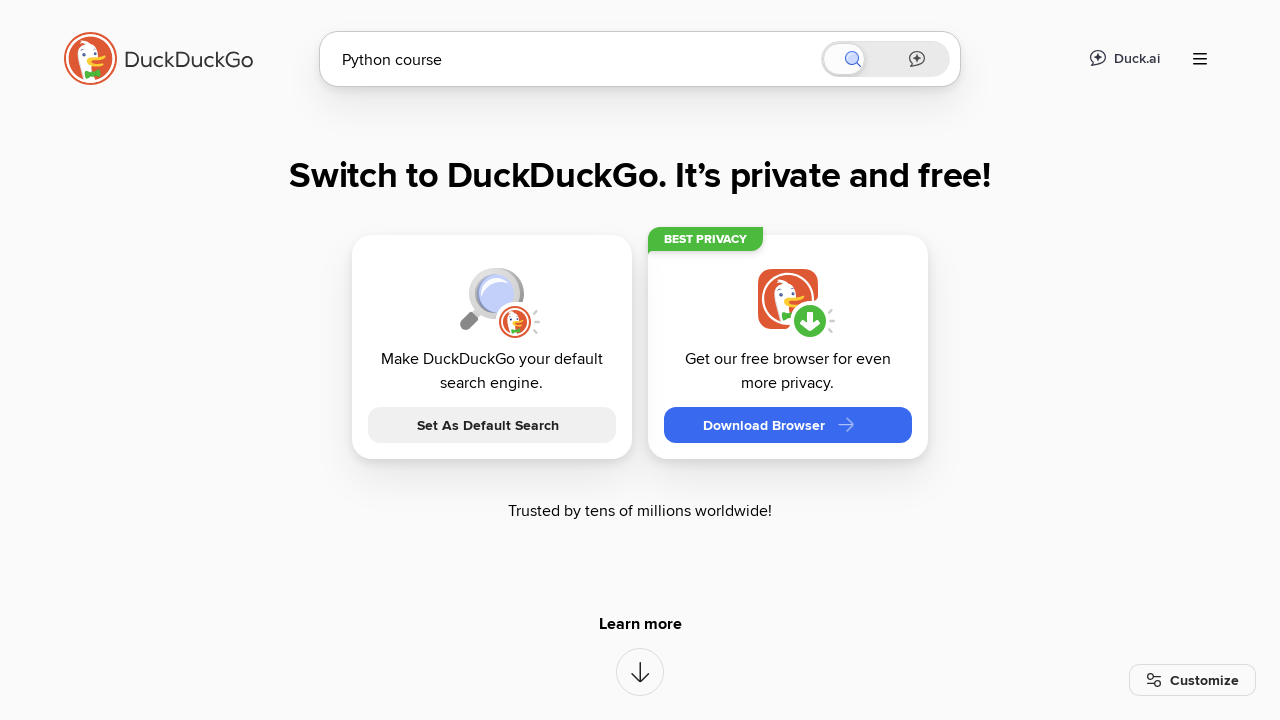

Pressed Enter to submit search query on input[name='q']
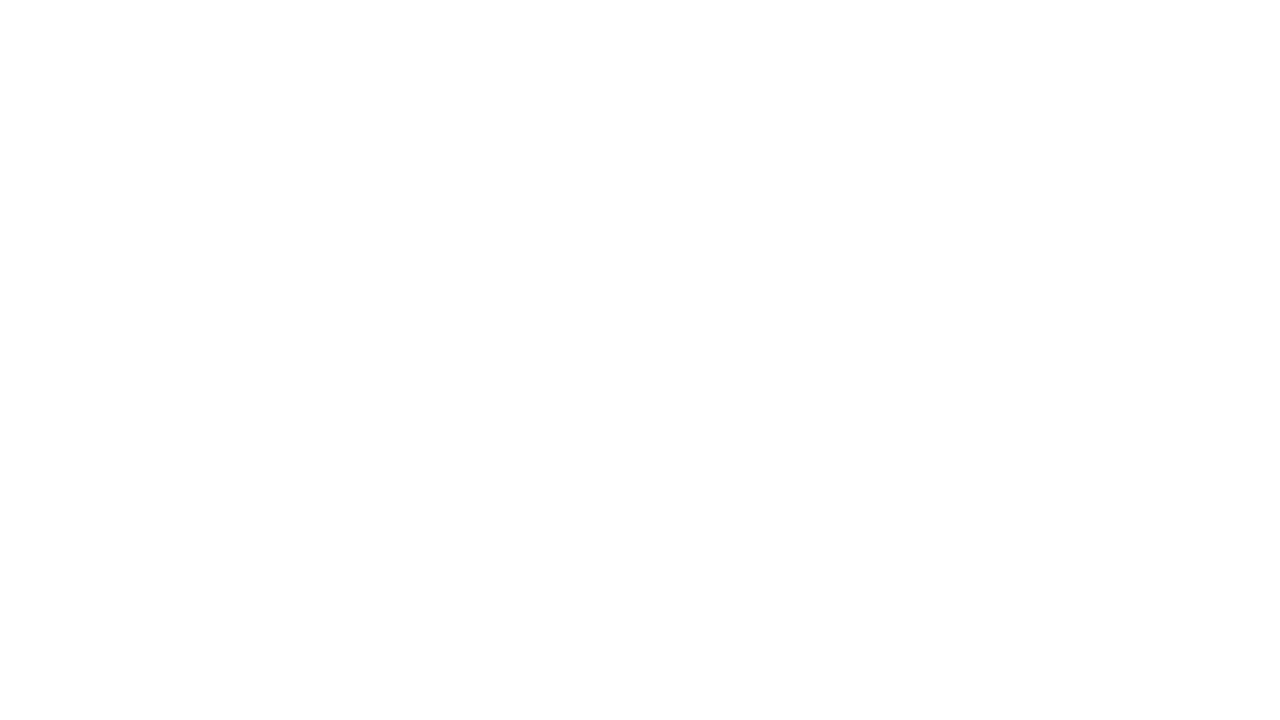

Waited for page to load (domcontentloaded state)
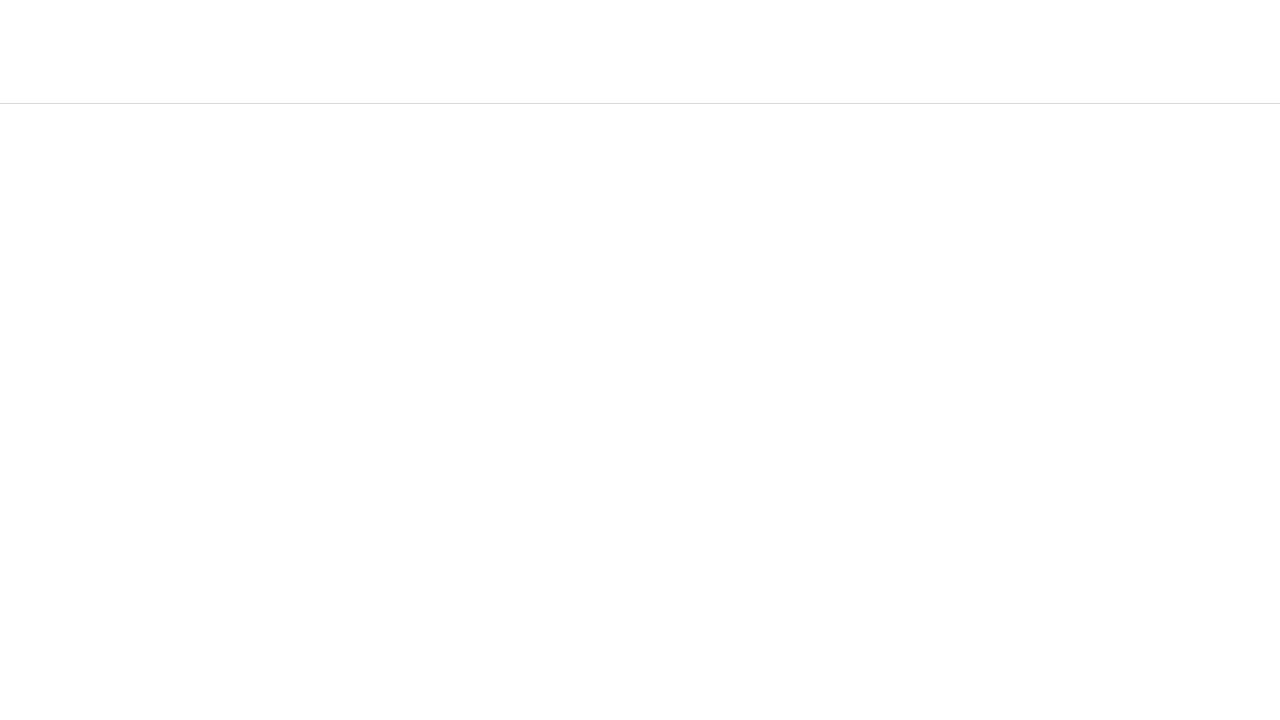

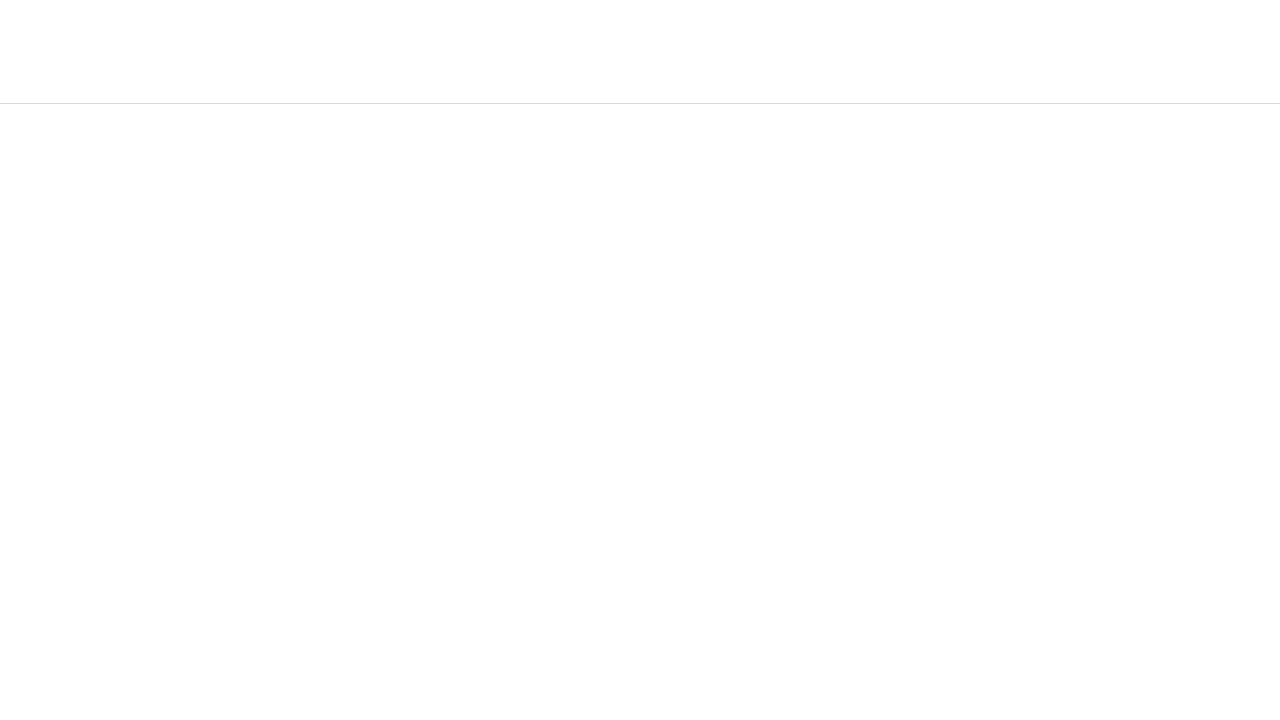